Tests marking all todo items as completed using the toggle-all checkbox

Starting URL: https://demo.playwright.dev/todomvc

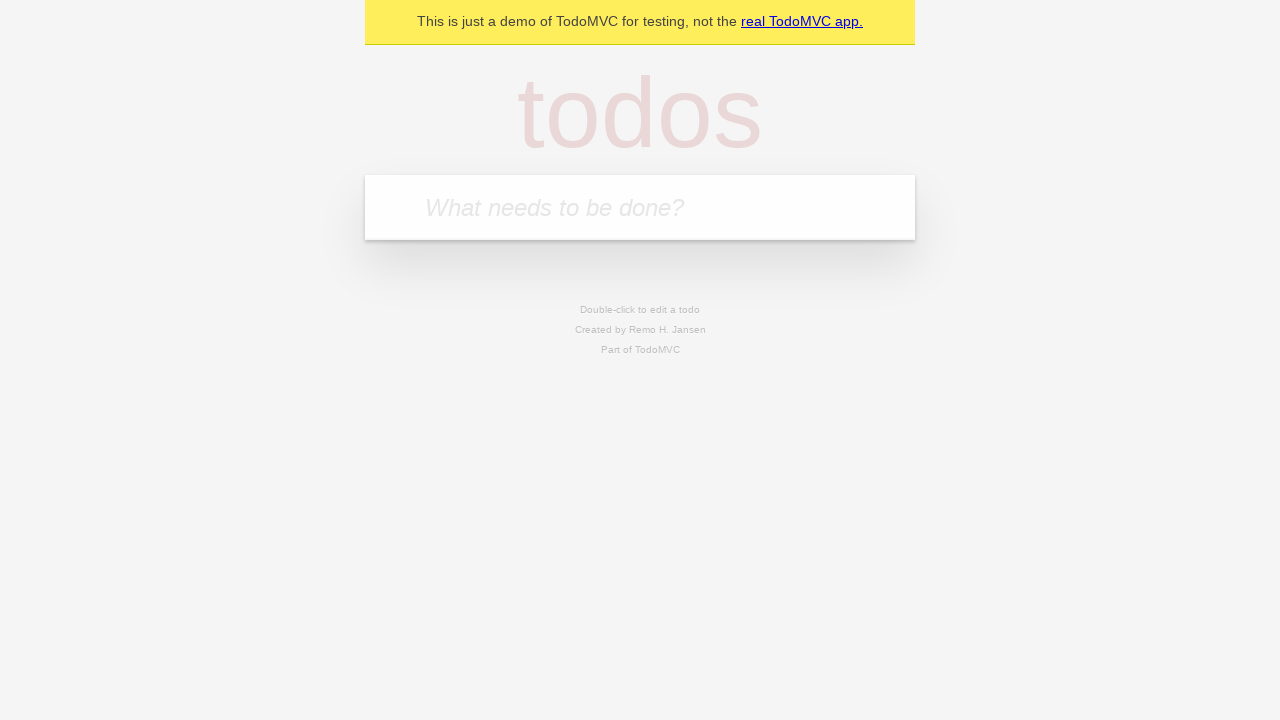

Filled todo input with 'buy some cheese' on internal:attr=[placeholder="What needs to be done?"i]
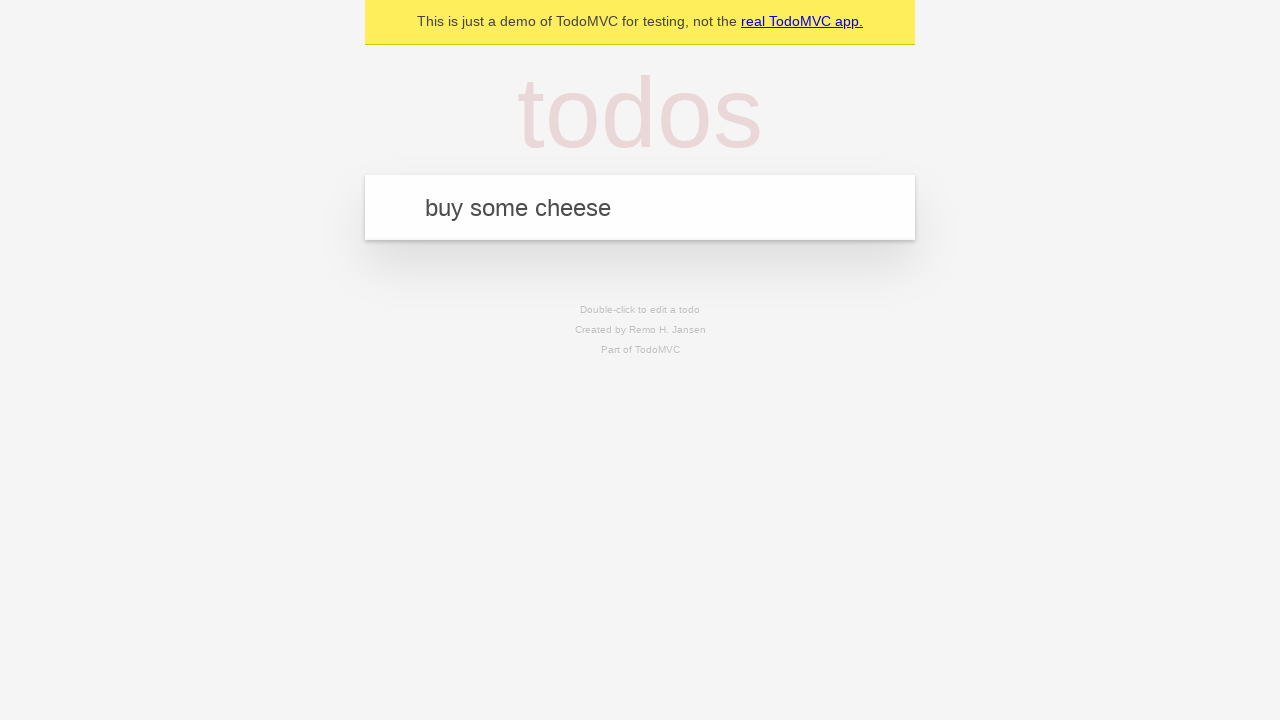

Pressed Enter to add first todo item on internal:attr=[placeholder="What needs to be done?"i]
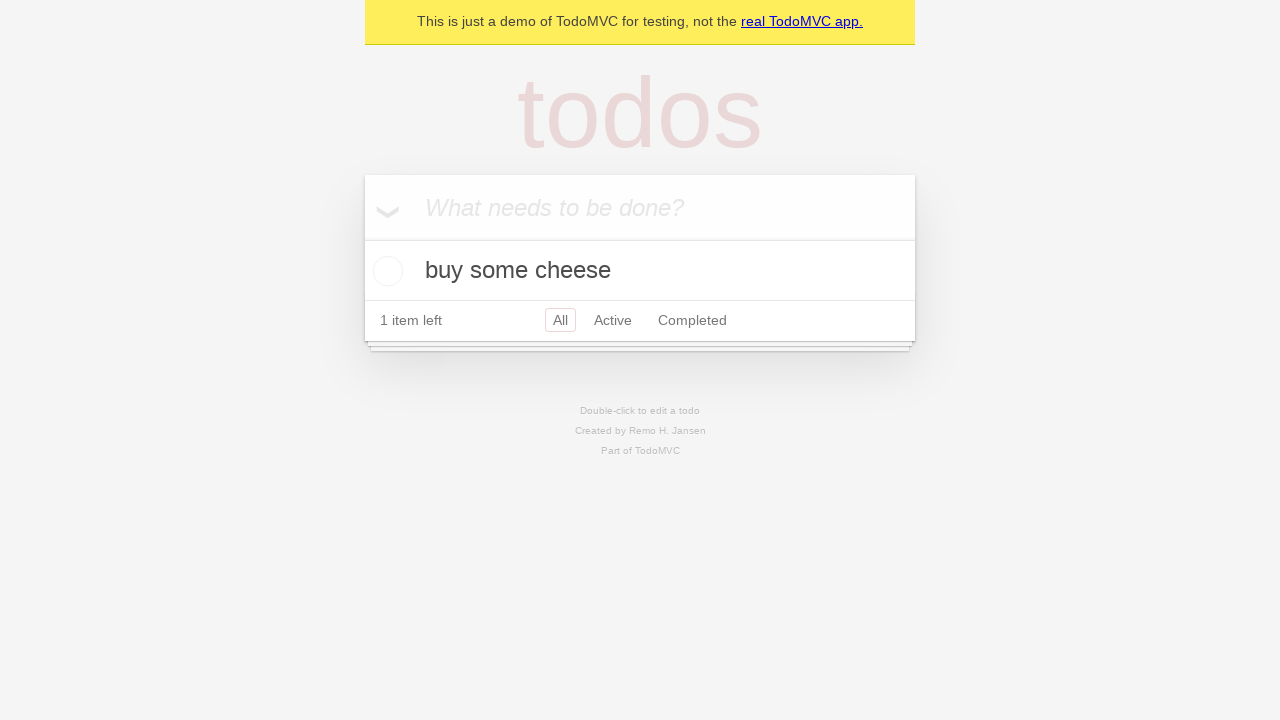

Filled todo input with 'feed the cat' on internal:attr=[placeholder="What needs to be done?"i]
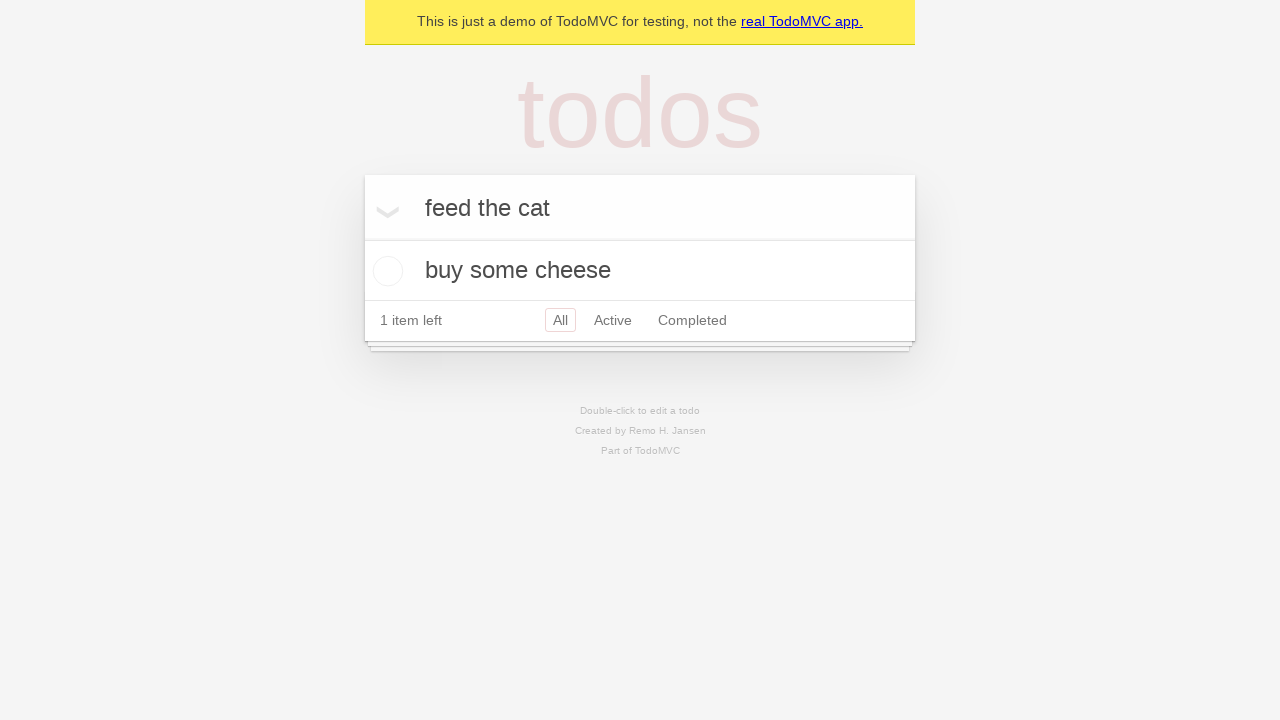

Pressed Enter to add second todo item on internal:attr=[placeholder="What needs to be done?"i]
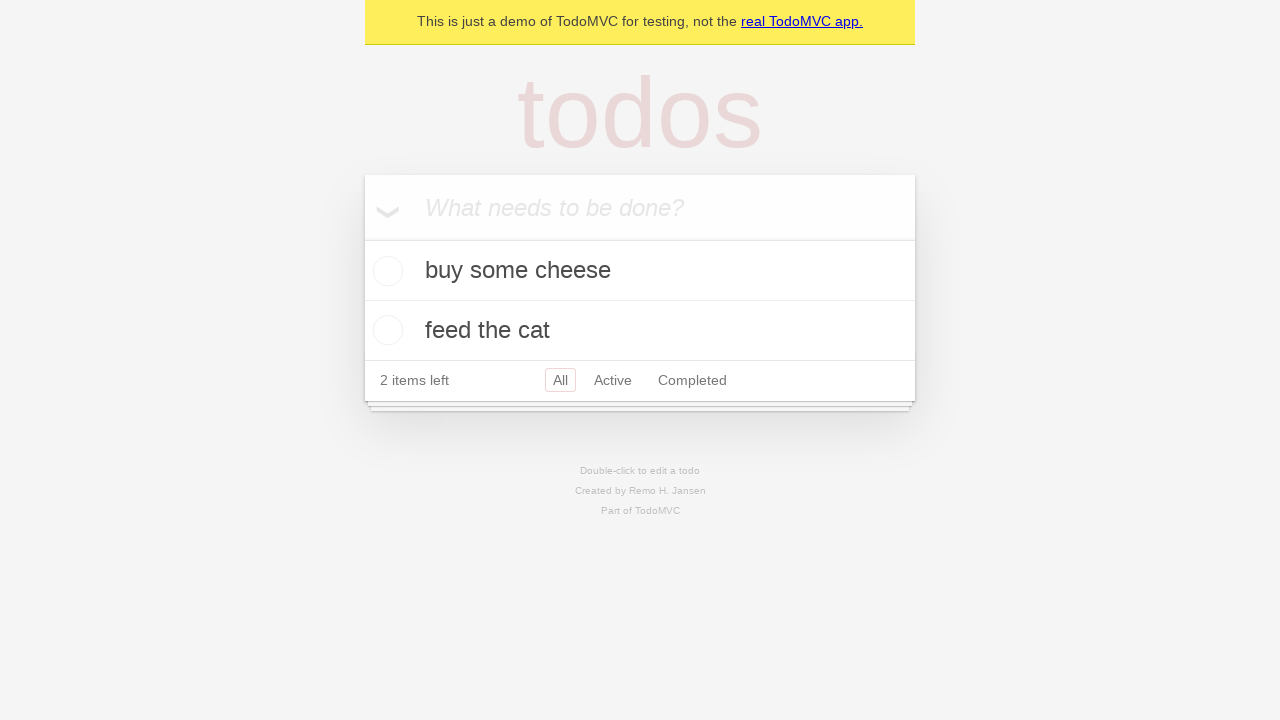

Filled todo input with 'book a doctors appointment' on internal:attr=[placeholder="What needs to be done?"i]
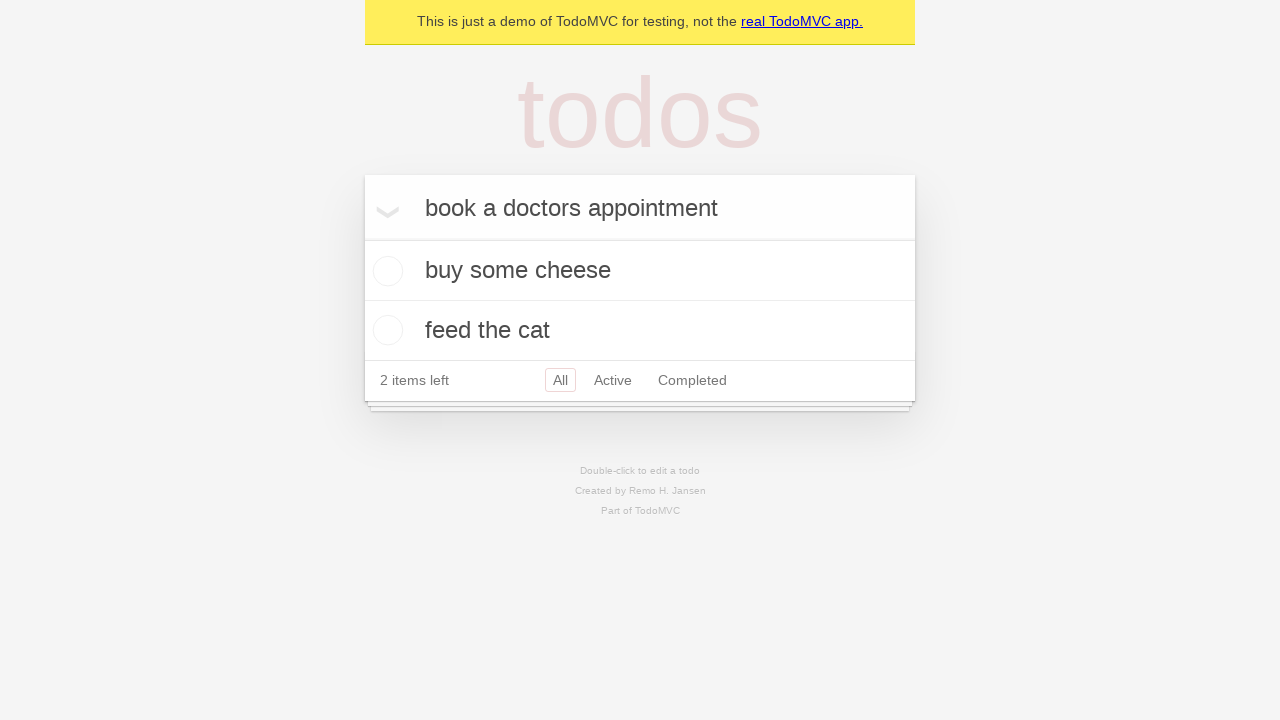

Pressed Enter to add third todo item on internal:attr=[placeholder="What needs to be done?"i]
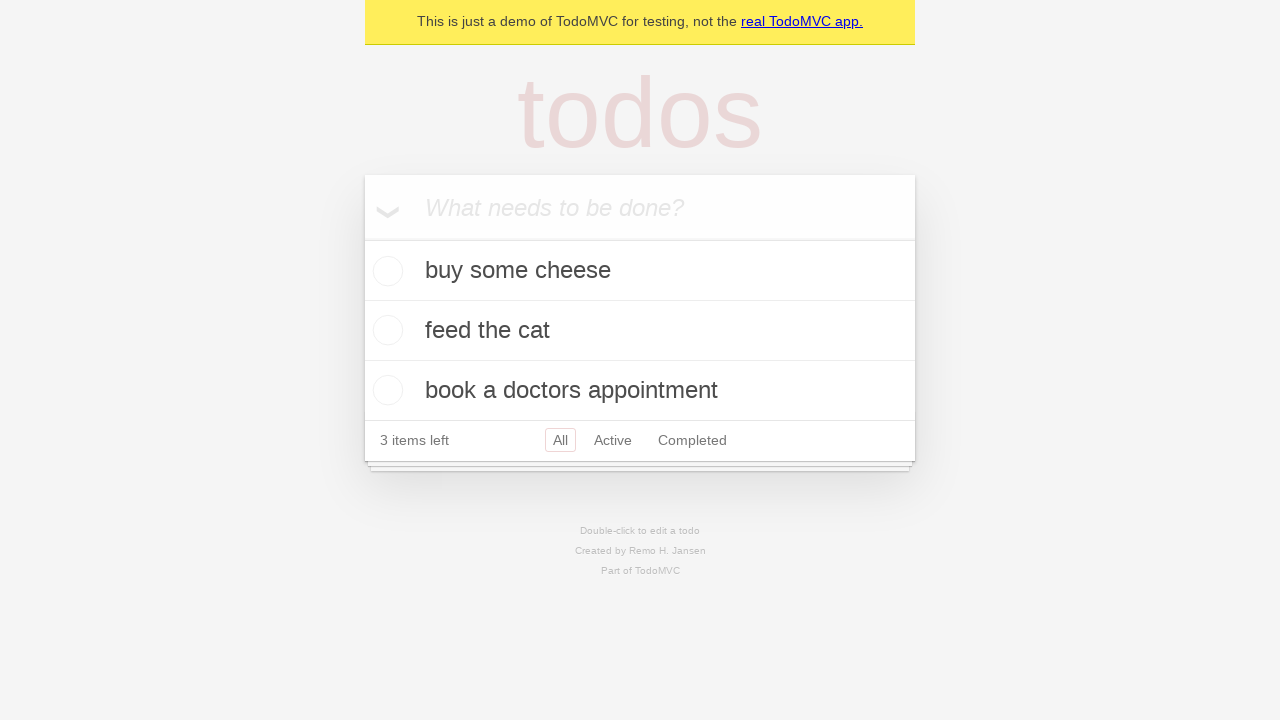

Clicked 'Mark all as complete' checkbox at (362, 238) on internal:label="Mark all as complete"i
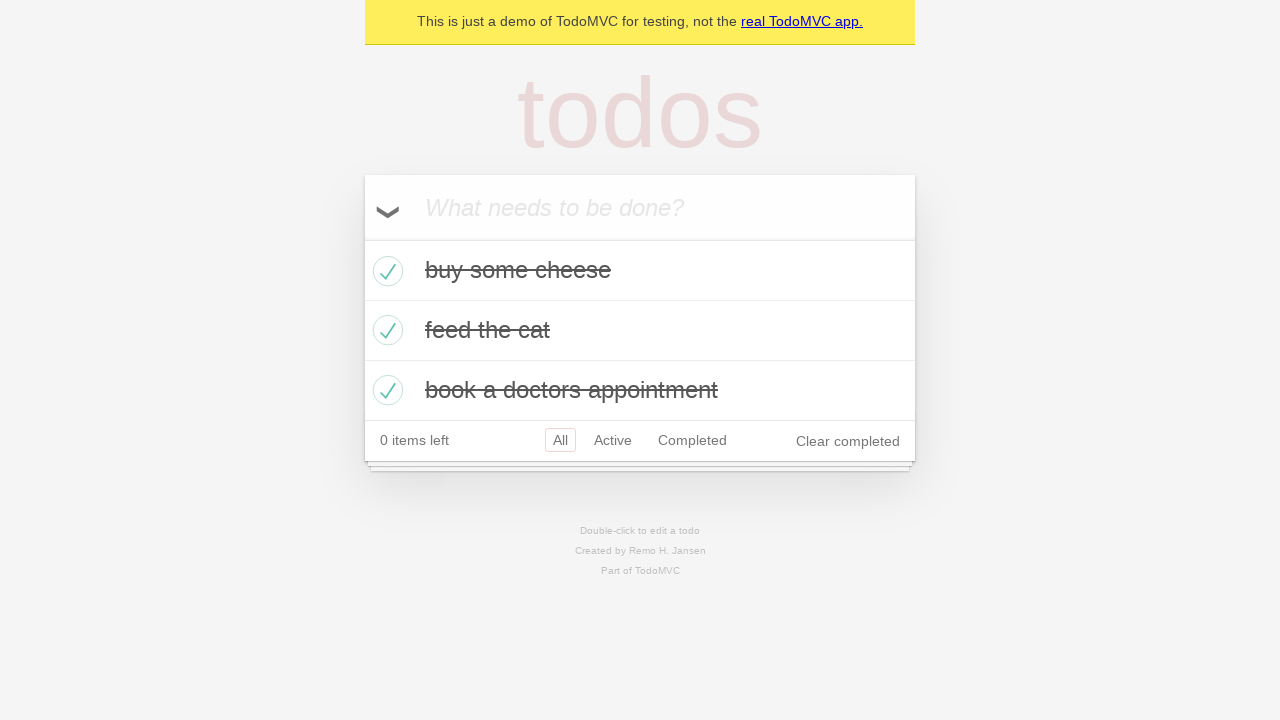

Verified all todo items marked as completed
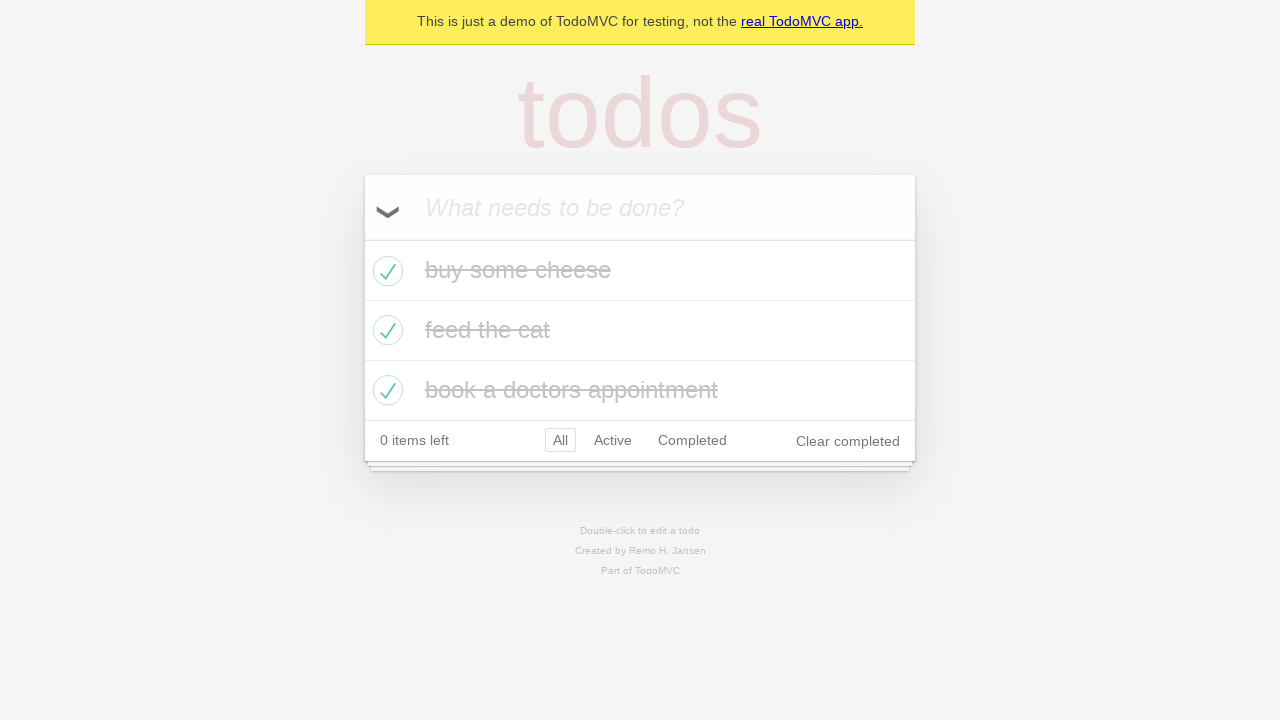

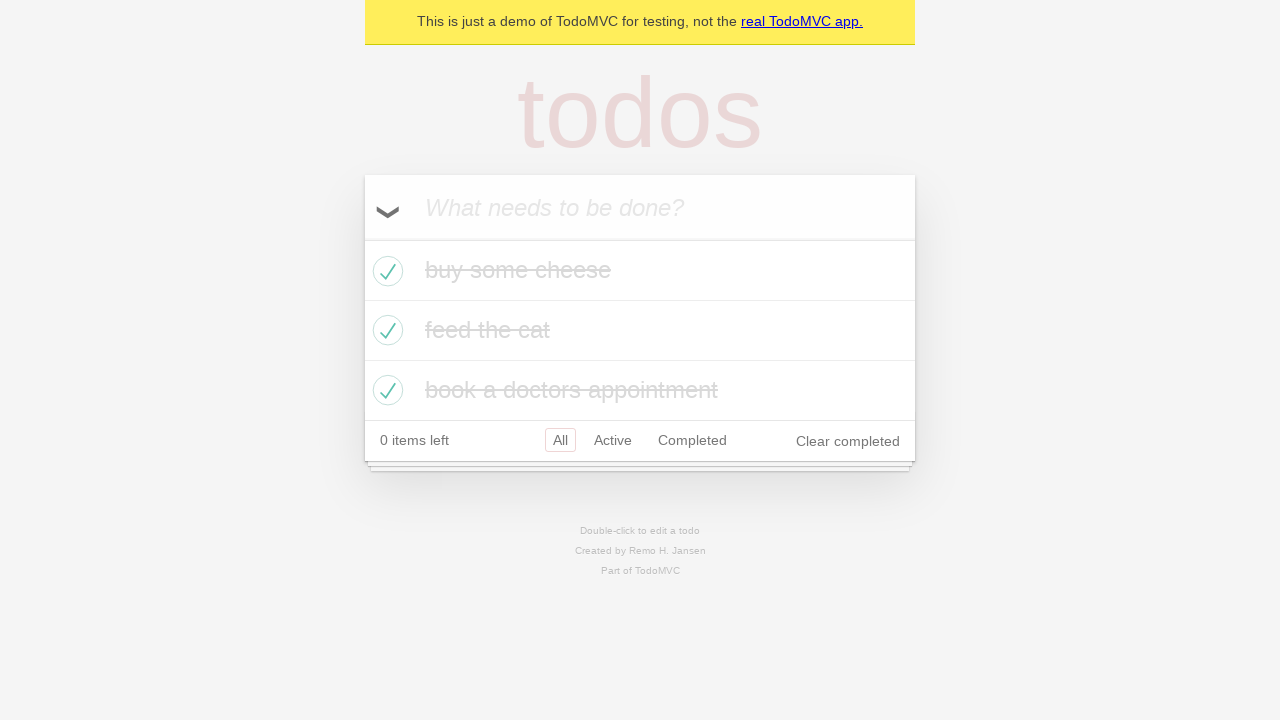